Tests that clicking Clear completed removes all completed items

Starting URL: https://demo.playwright.dev/todomvc

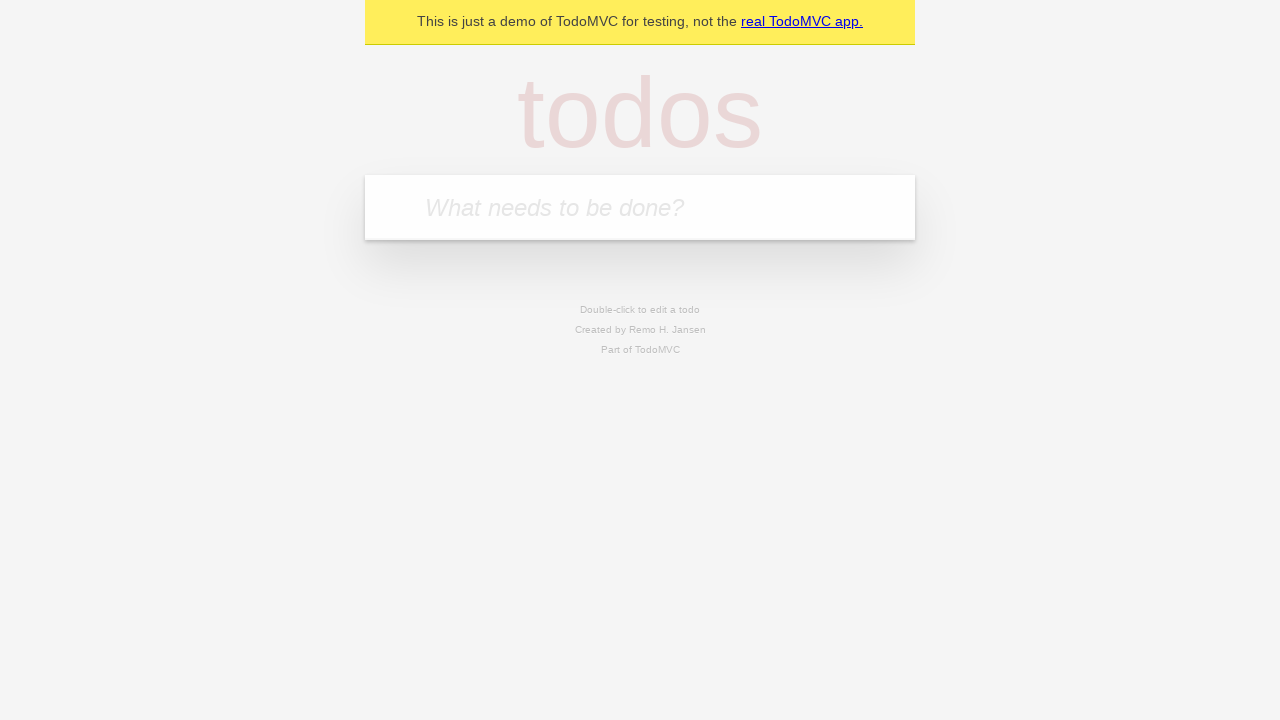

Filled todo input with 'buy some cheese' on internal:attr=[placeholder="What needs to be done?"i]
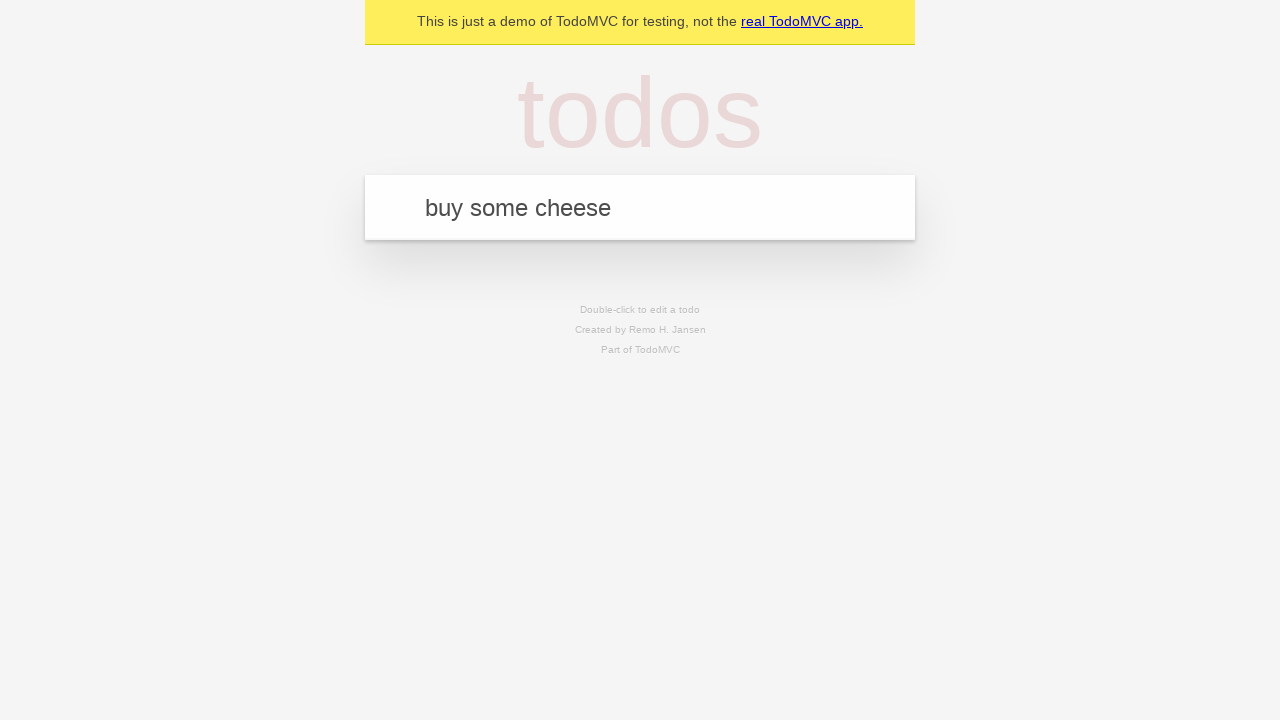

Pressed Enter to create todo 'buy some cheese' on internal:attr=[placeholder="What needs to be done?"i]
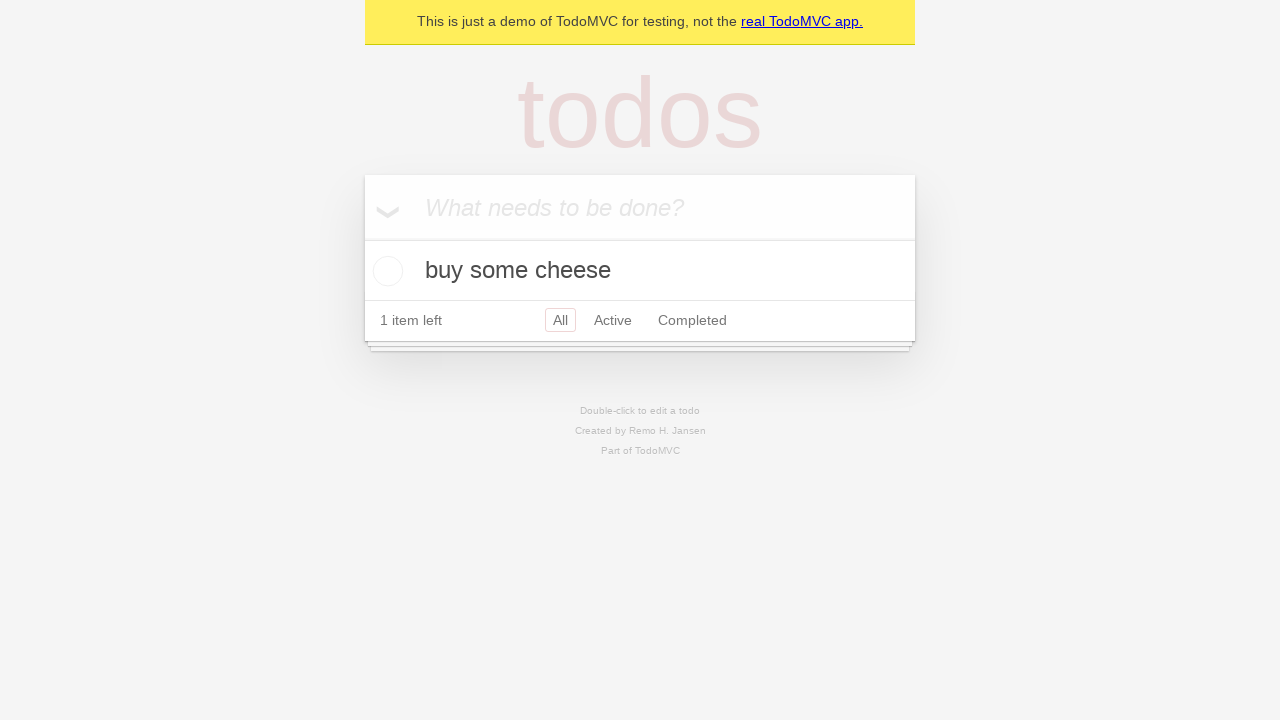

Filled todo input with 'feed the cat' on internal:attr=[placeholder="What needs to be done?"i]
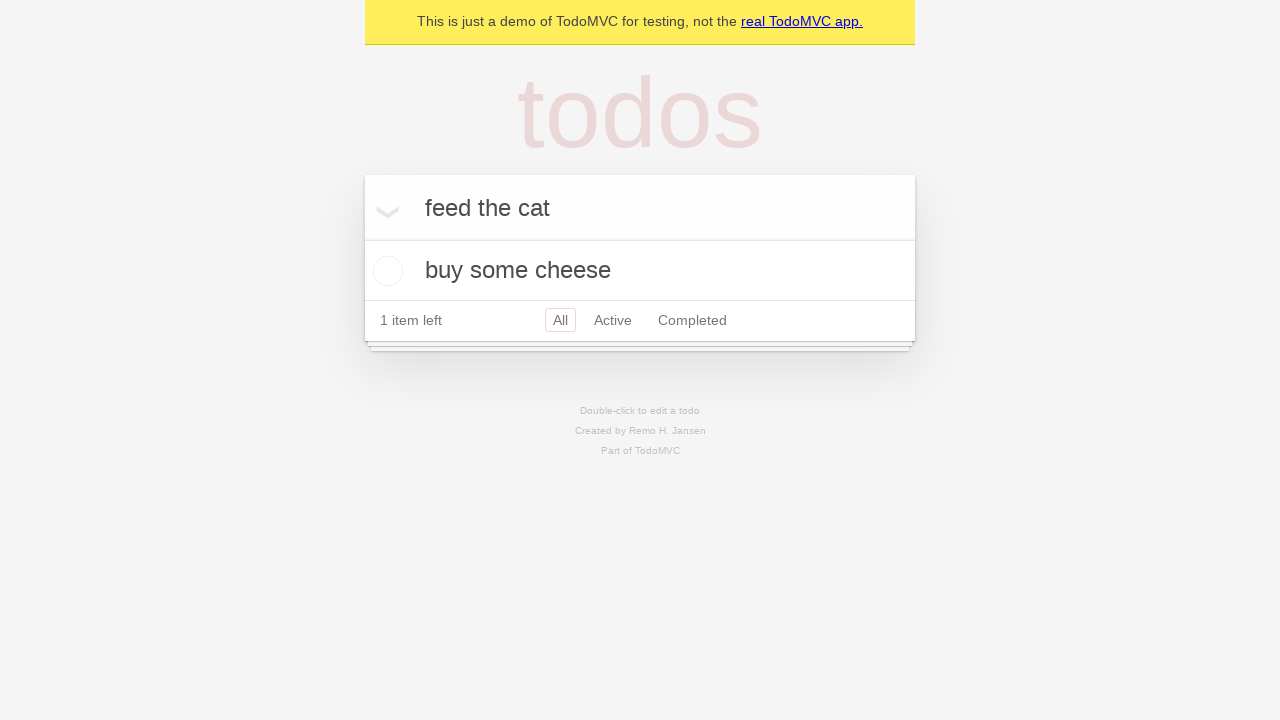

Pressed Enter to create todo 'feed the cat' on internal:attr=[placeholder="What needs to be done?"i]
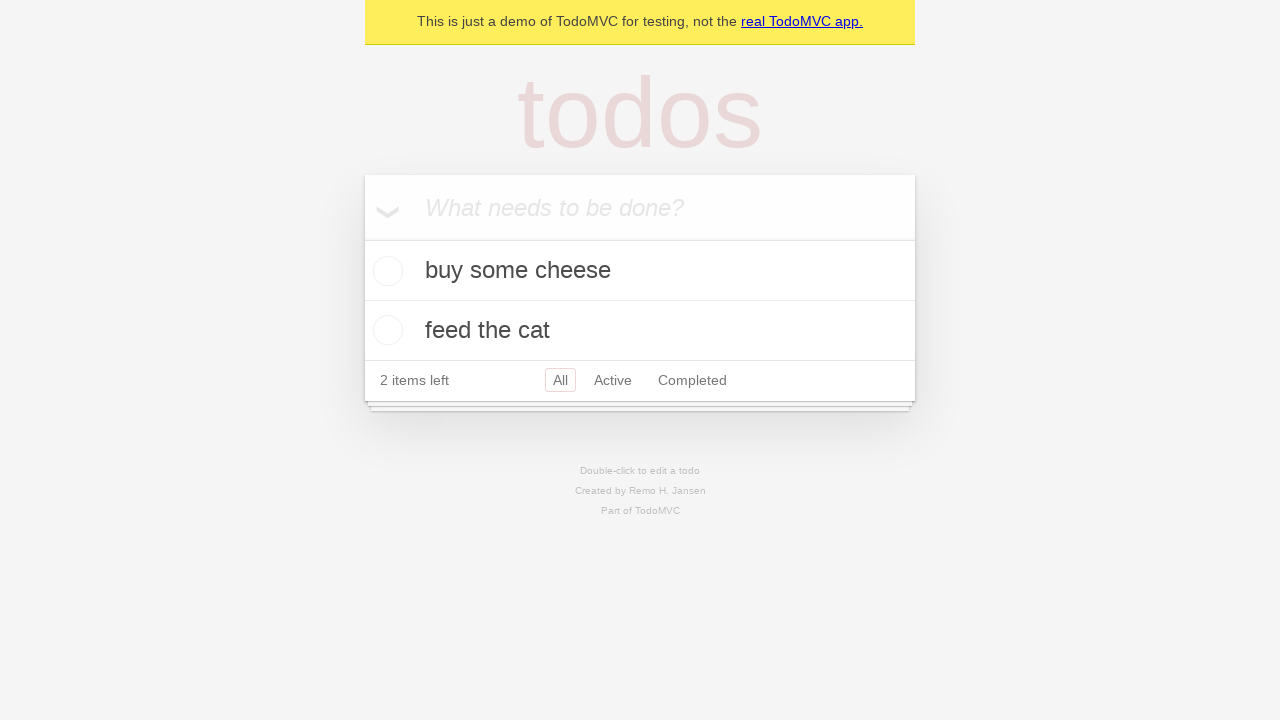

Filled todo input with 'book a doctors appointment' on internal:attr=[placeholder="What needs to be done?"i]
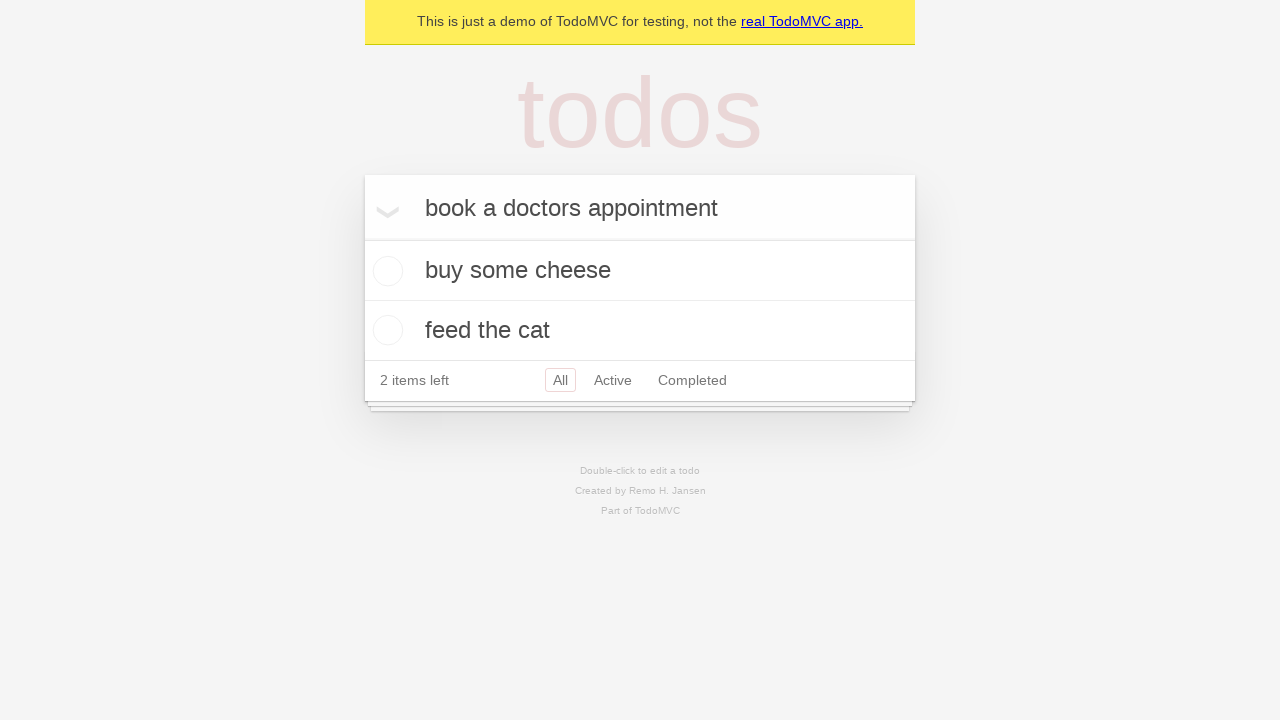

Pressed Enter to create todo 'book a doctors appointment' on internal:attr=[placeholder="What needs to be done?"i]
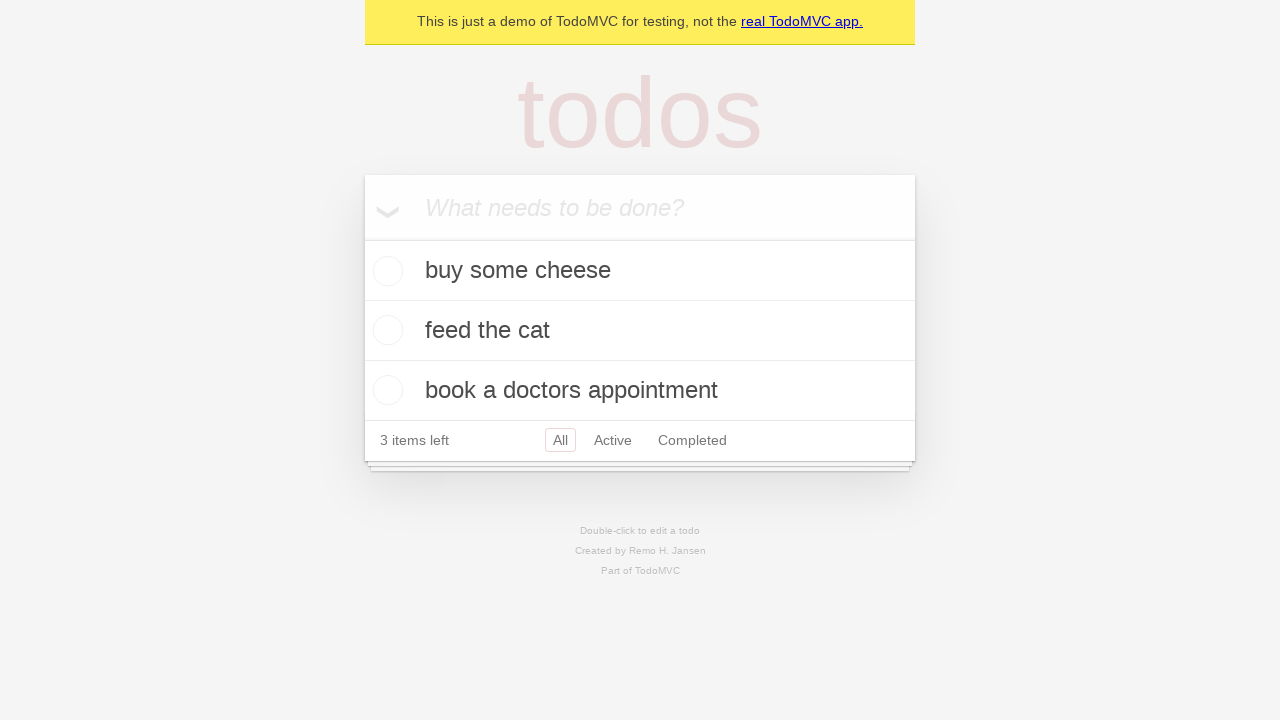

Waited for 3 todo items to be created
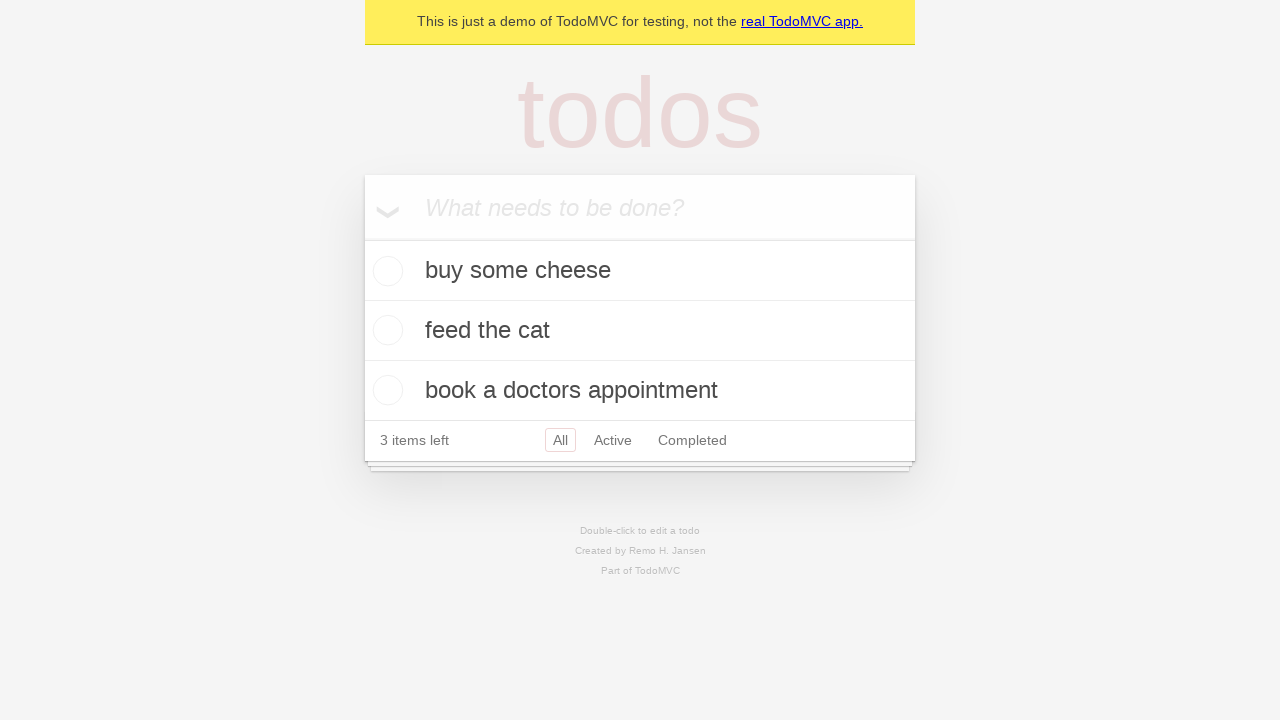

Located all todo items
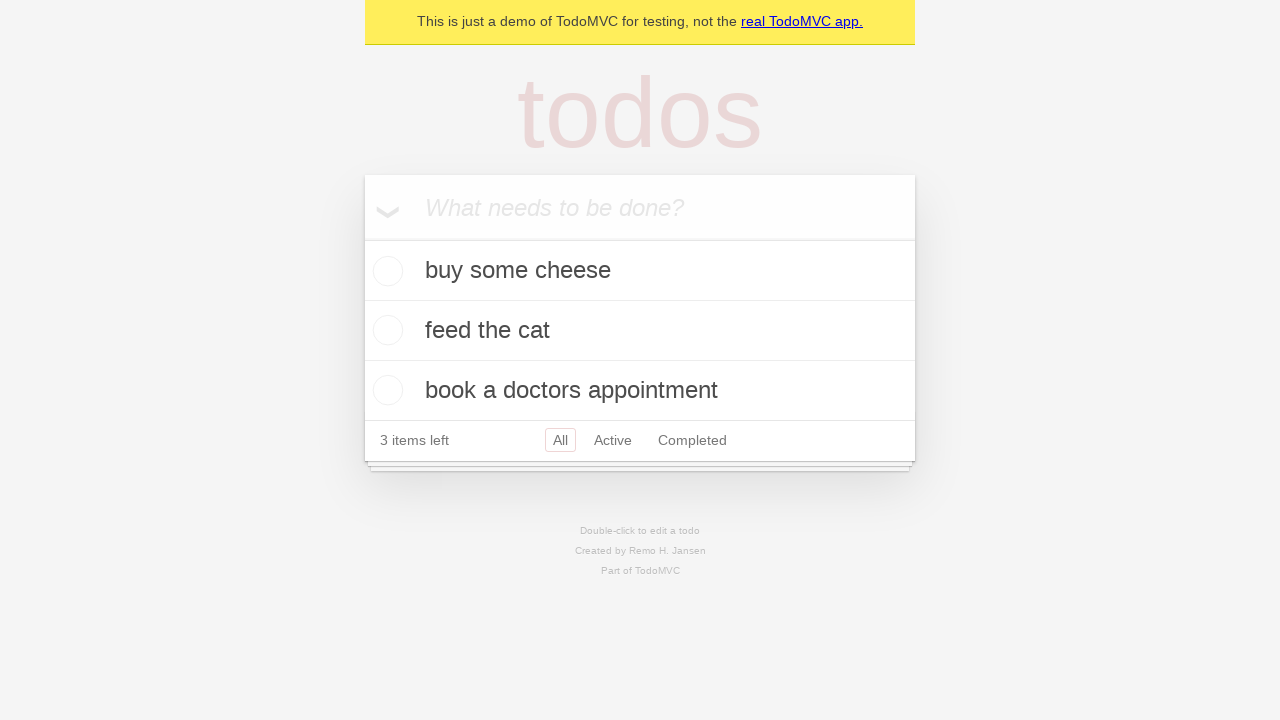

Checked the second todo item (feed the cat) at (385, 330) on internal:testid=[data-testid="todo-item"s] >> nth=1 >> internal:role=checkbox
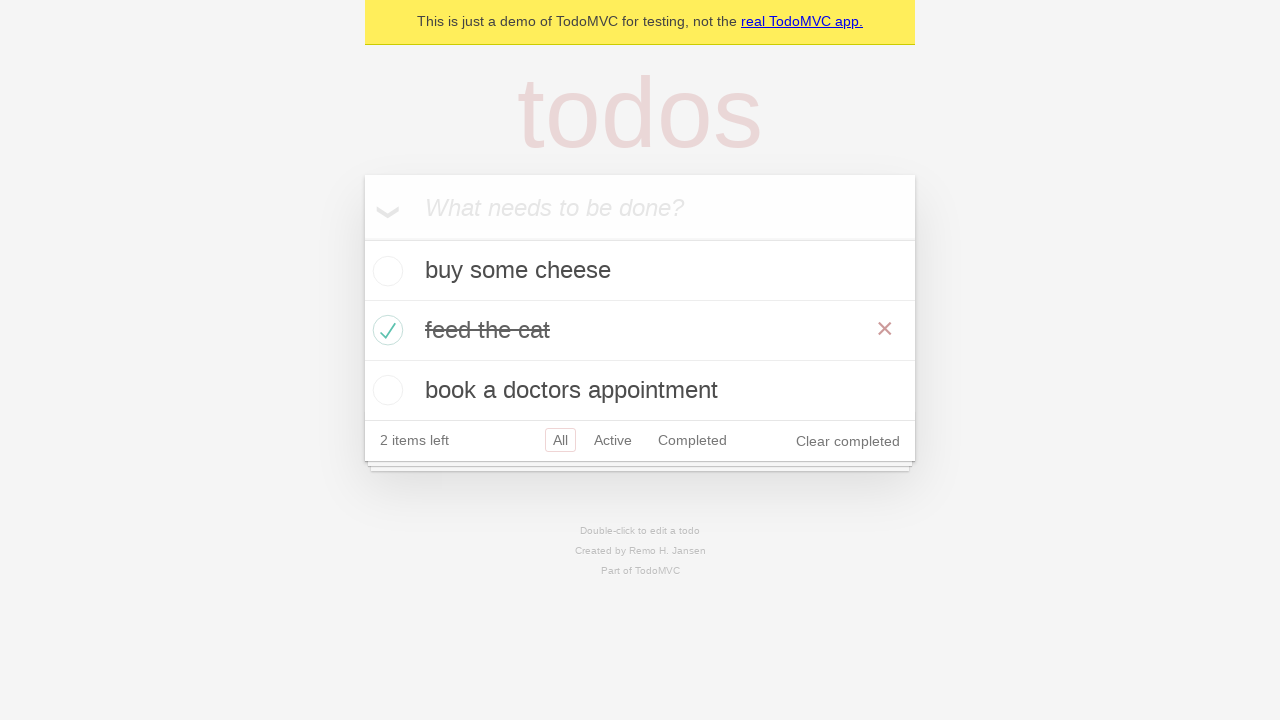

Clicked 'Clear completed' button at (848, 441) on internal:role=button[name="Clear completed"i]
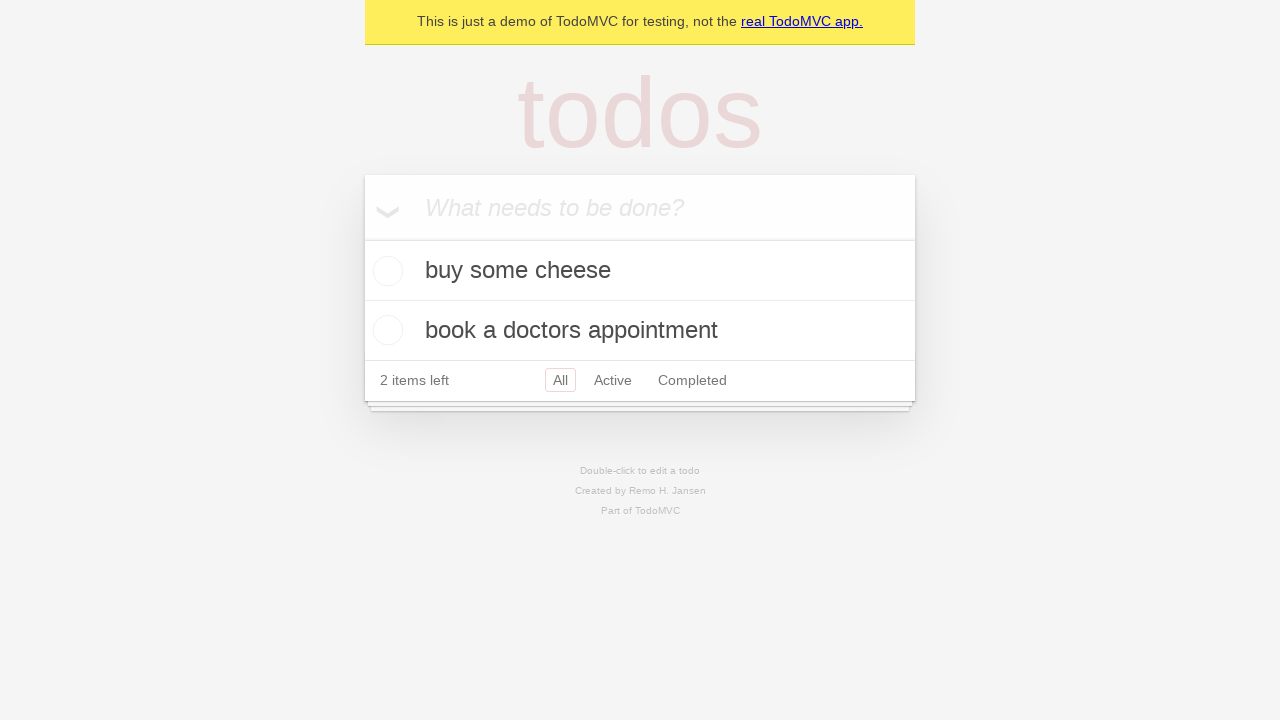

Verified that completed item was removed - 2 items remain
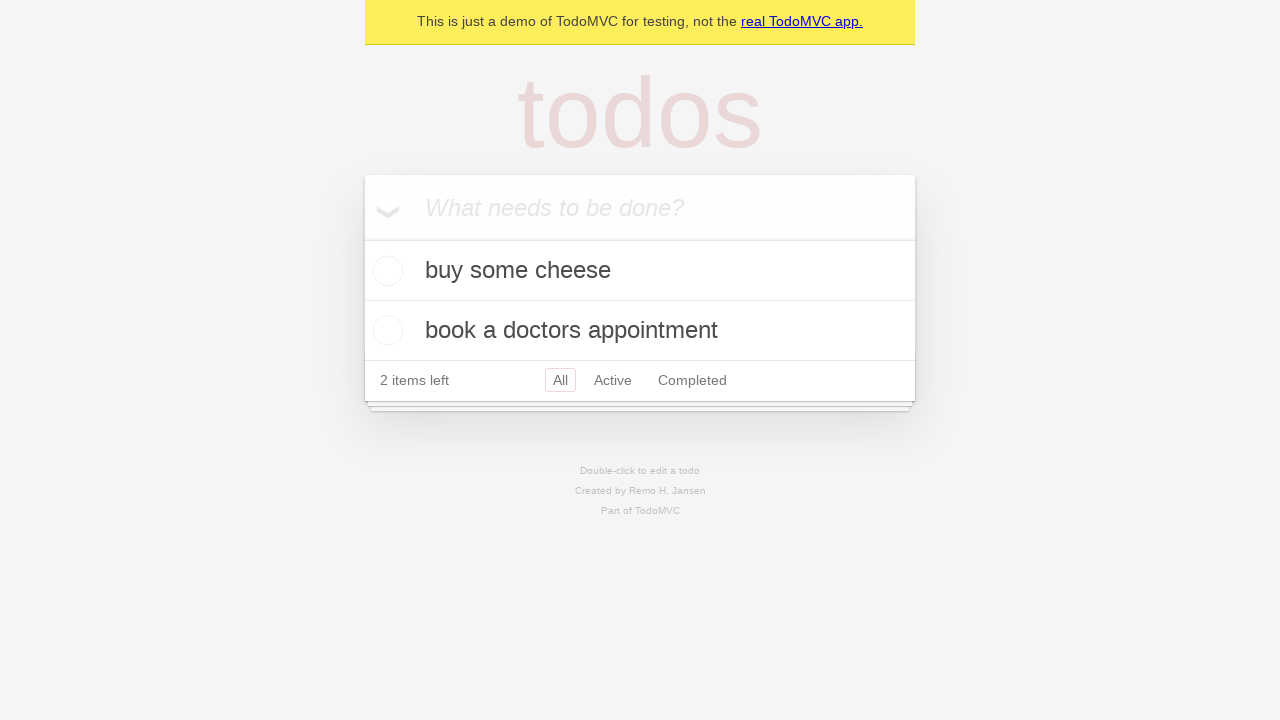

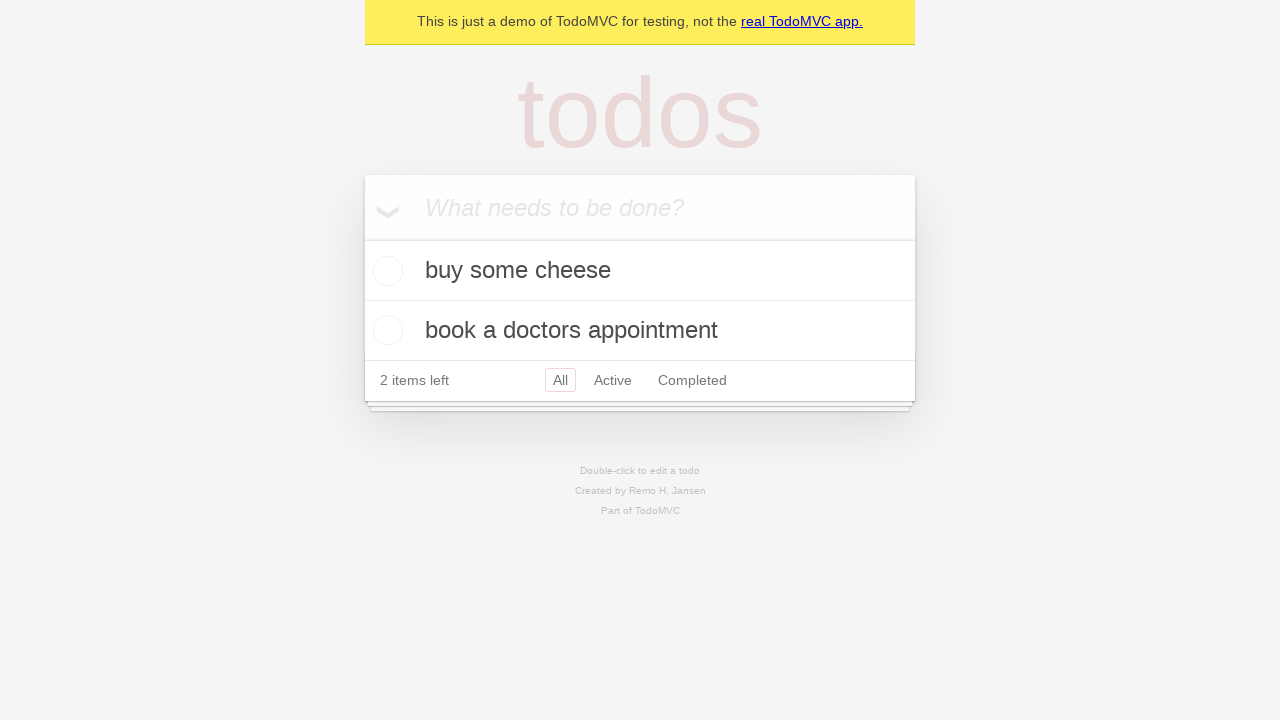